Tests alert handling functionality by triggering different types of alerts (simple alert and confirmation dialog) and interacting with them

Starting URL: https://rahulshettyacademy.com/AutomationPractice/

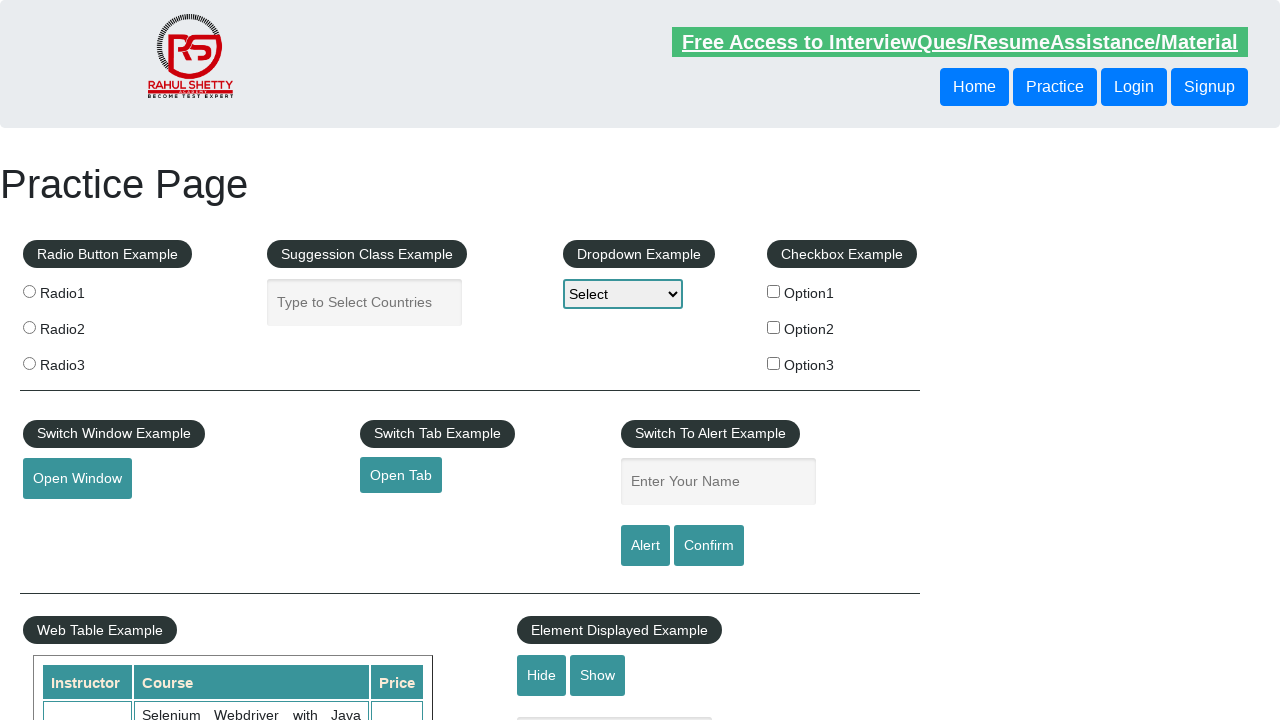

Filled name field with 'Ankit' on #name
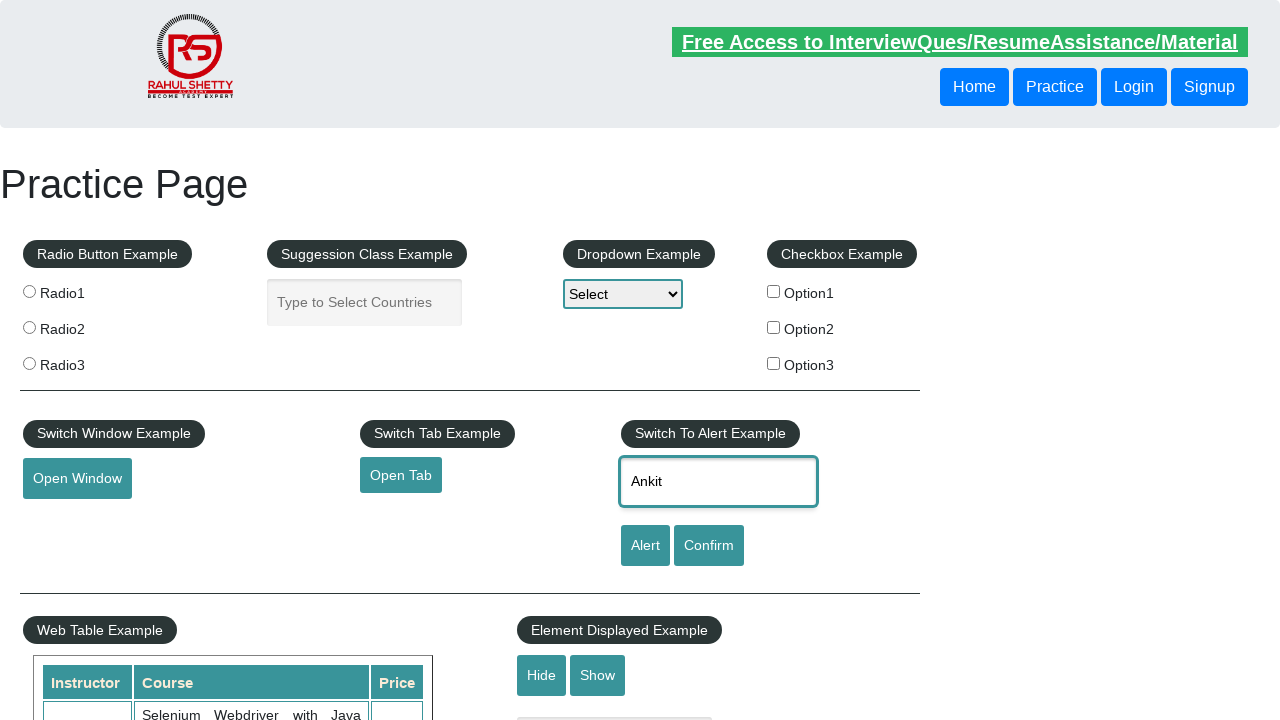

Set up dialog handler to accept alerts
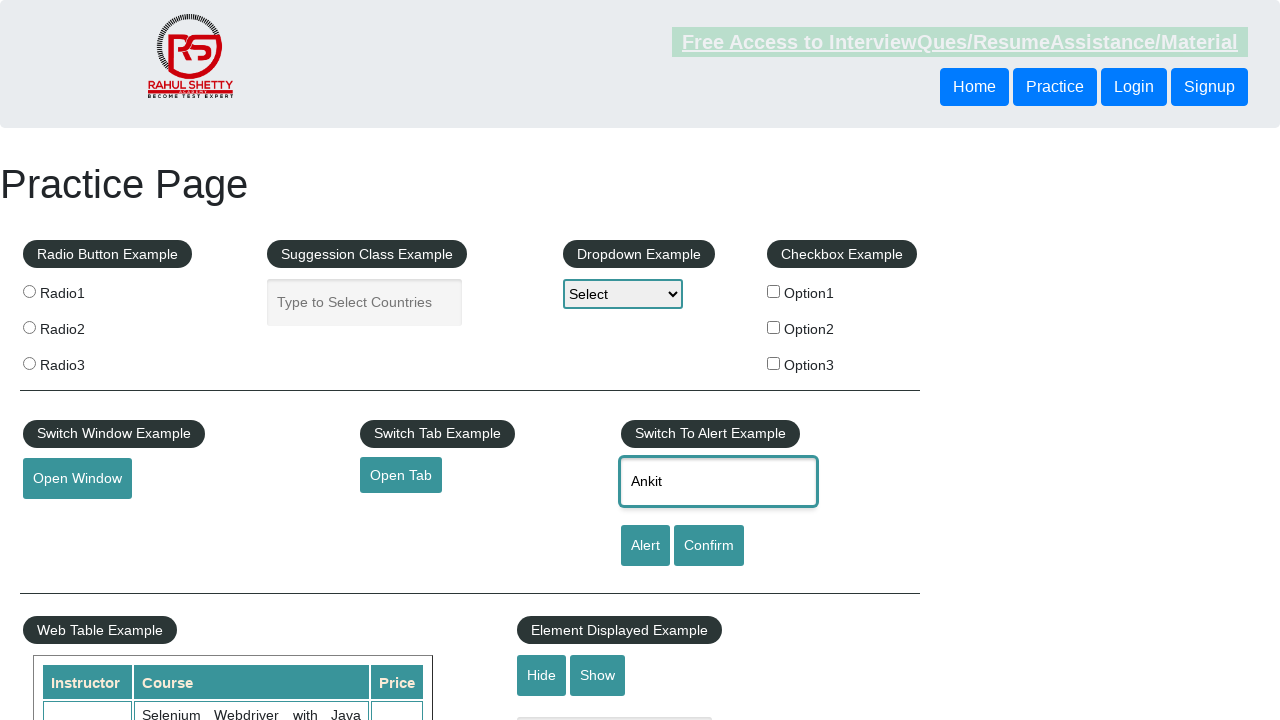

Clicked alert button and accepted the simple alert at (645, 546) on #alertbtn
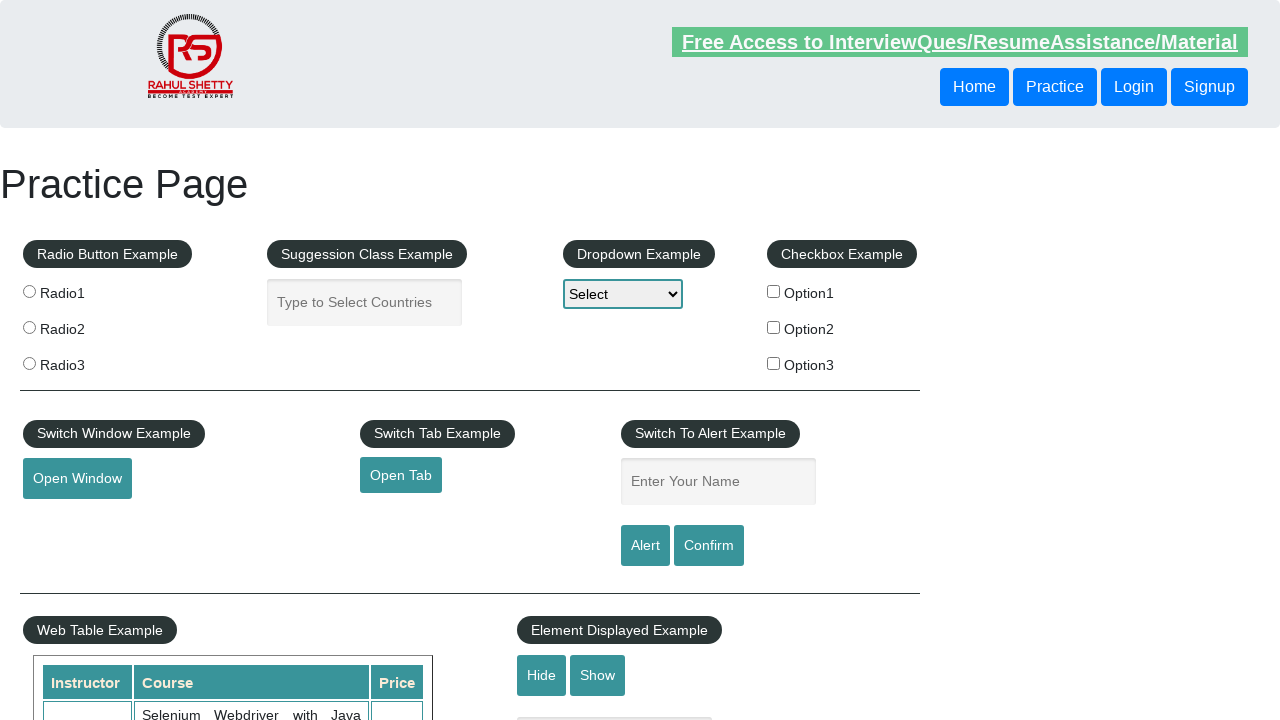

Set up dialog handler to dismiss confirmation dialogs
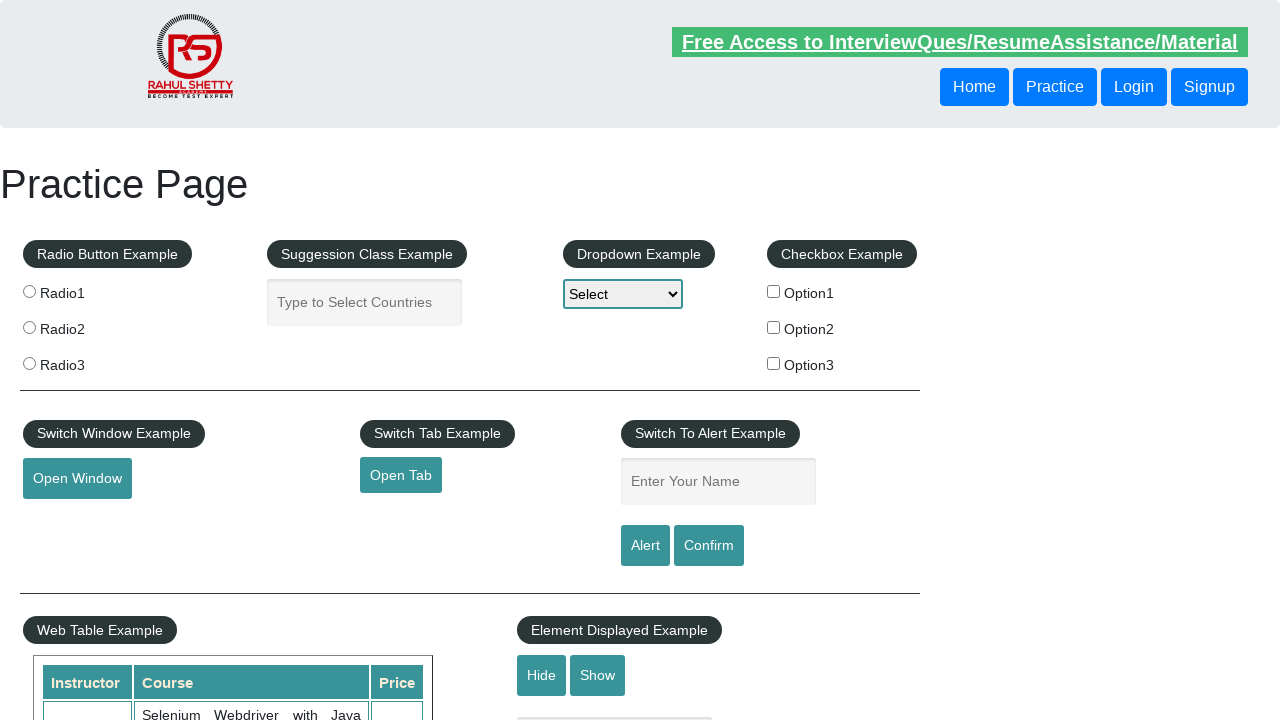

Clicked confirm button and dismissed the confirmation dialog at (709, 546) on #confirmbtn
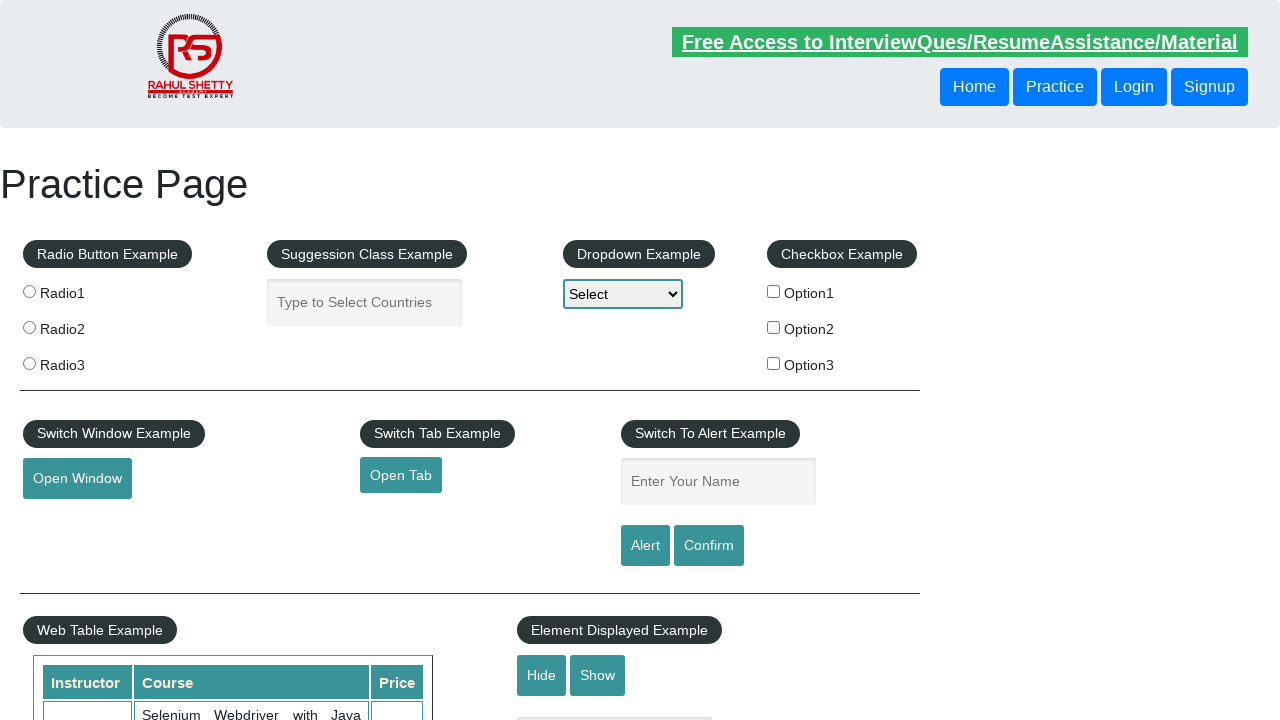

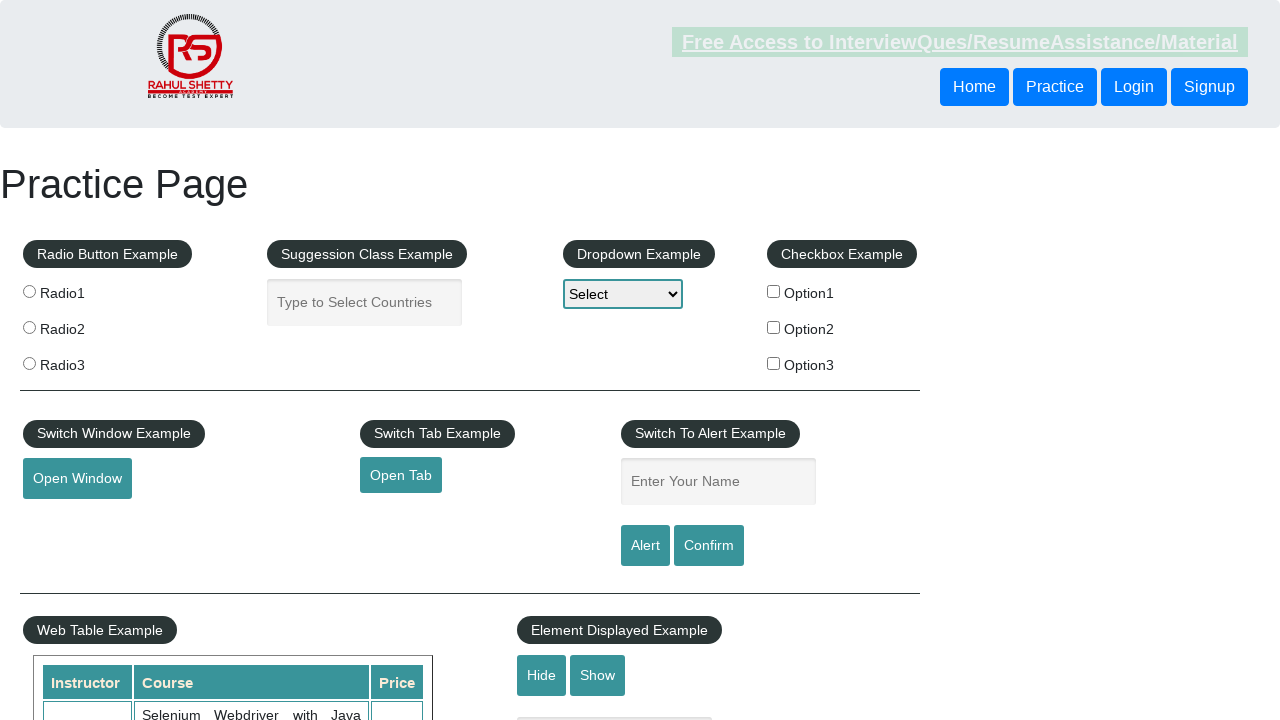